Tests filtering to display only active (non-completed) todo items.

Starting URL: https://demo.playwright.dev/todomvc

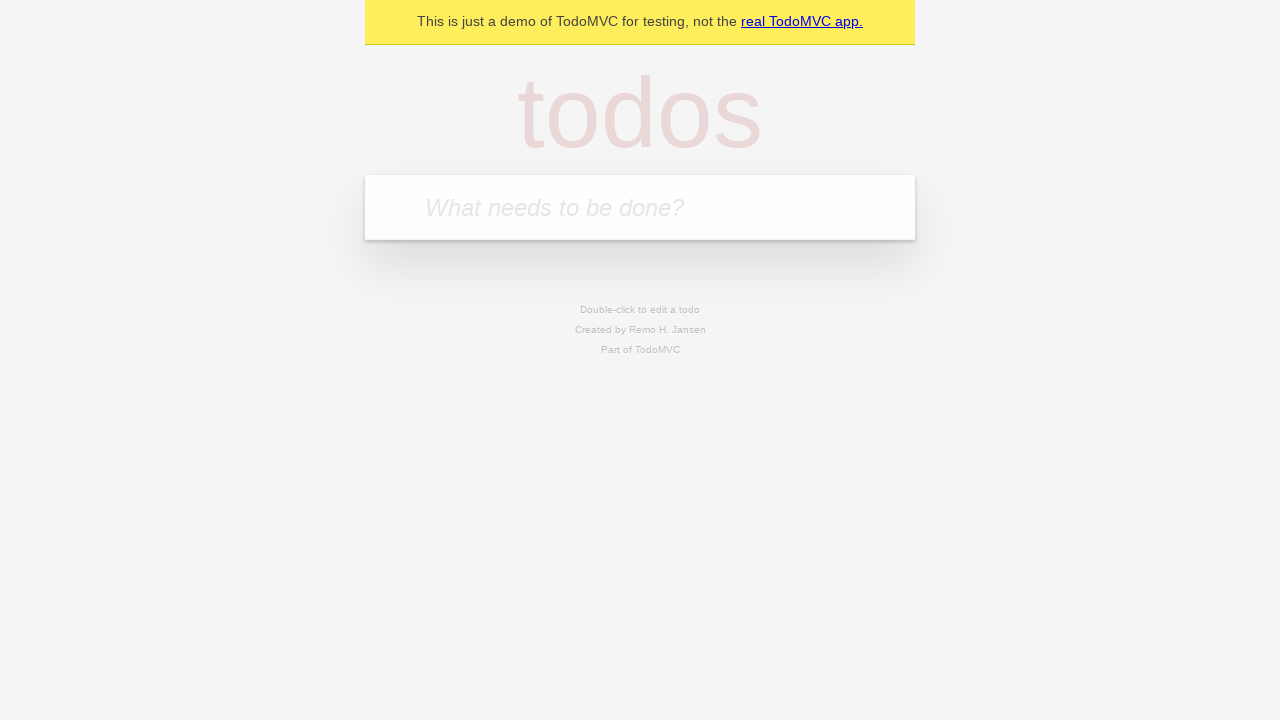

Filled todo input with 'buy some cheese' on internal:attr=[placeholder="What needs to be done?"i]
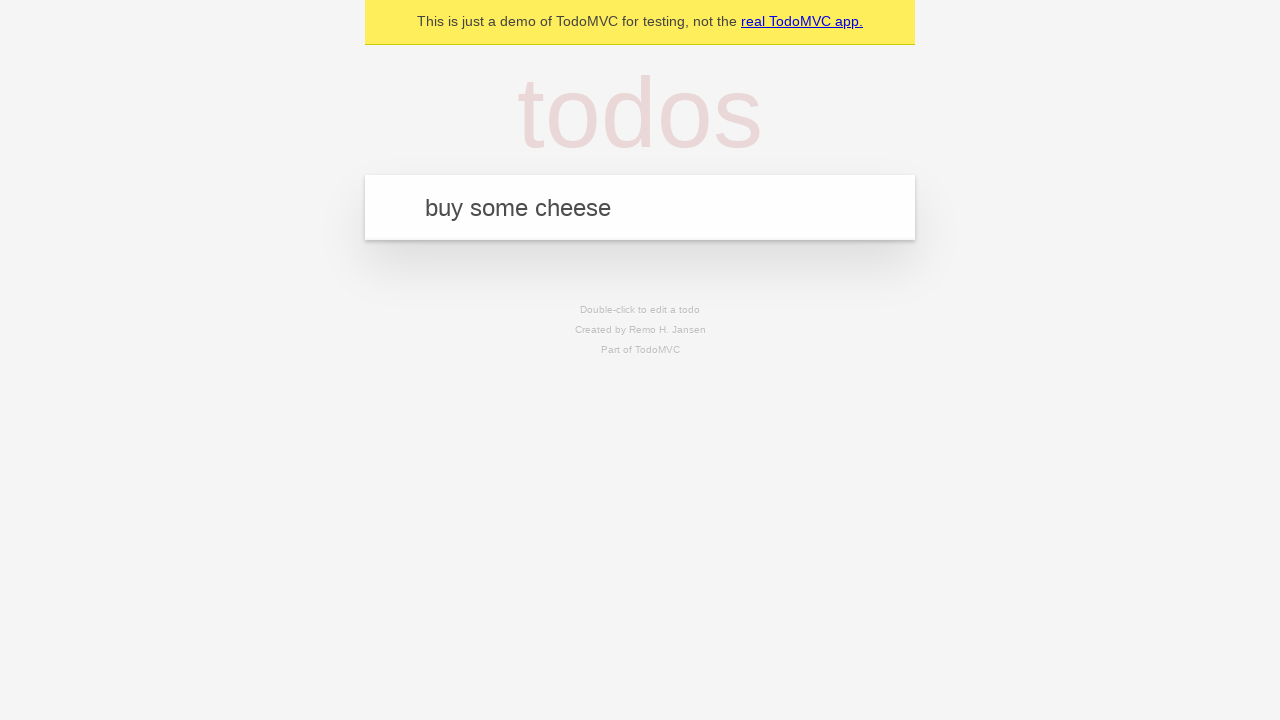

Pressed Enter to create todo 'buy some cheese' on internal:attr=[placeholder="What needs to be done?"i]
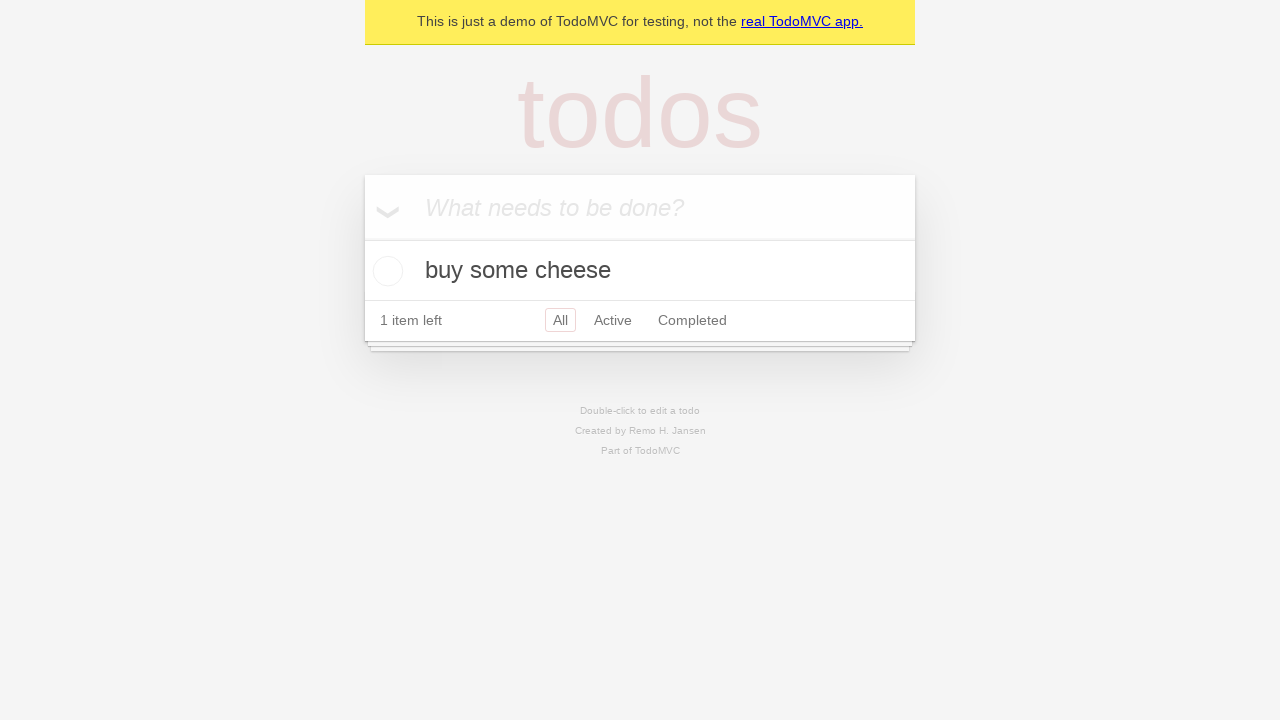

Filled todo input with 'feed the cat' on internal:attr=[placeholder="What needs to be done?"i]
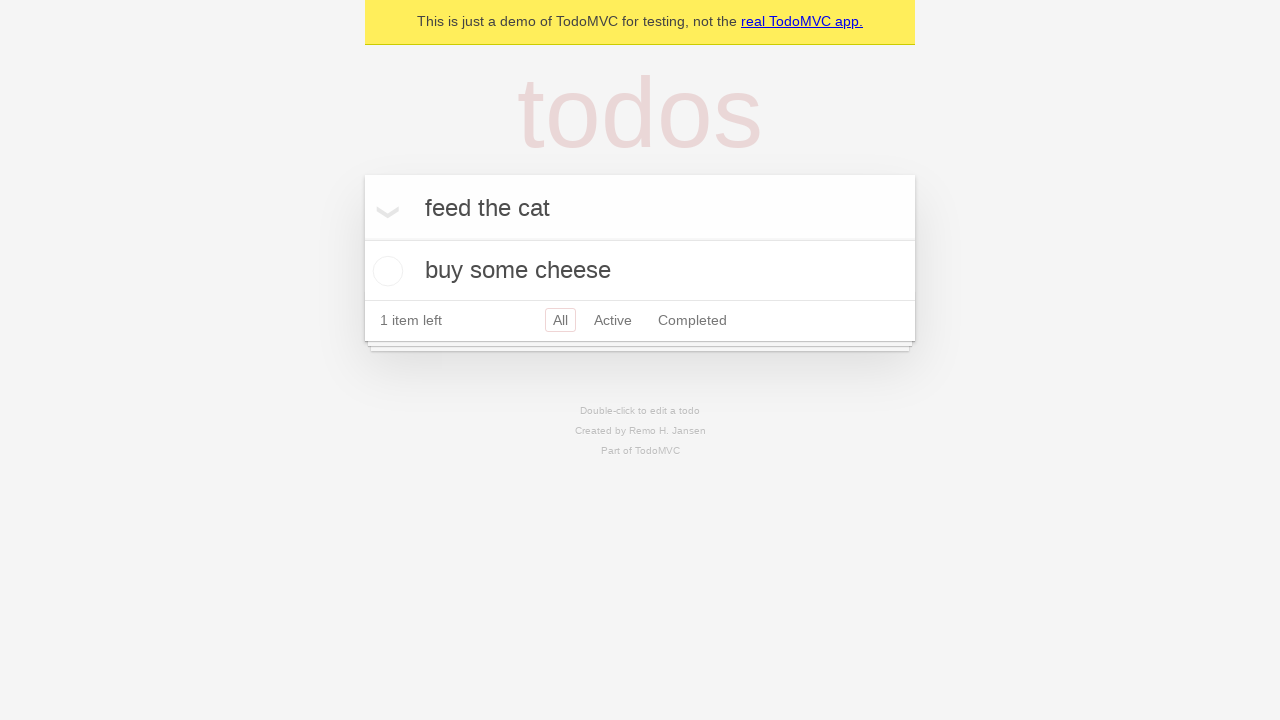

Pressed Enter to create todo 'feed the cat' on internal:attr=[placeholder="What needs to be done?"i]
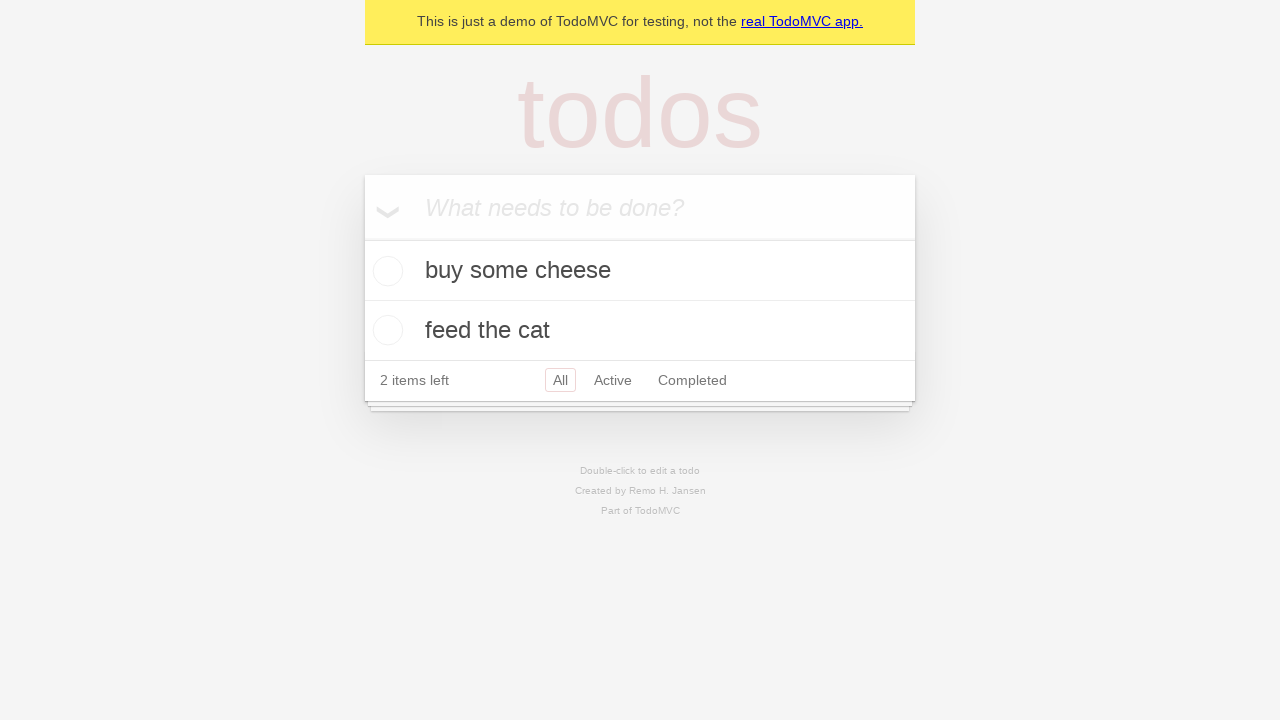

Filled todo input with 'book a doctors appointment' on internal:attr=[placeholder="What needs to be done?"i]
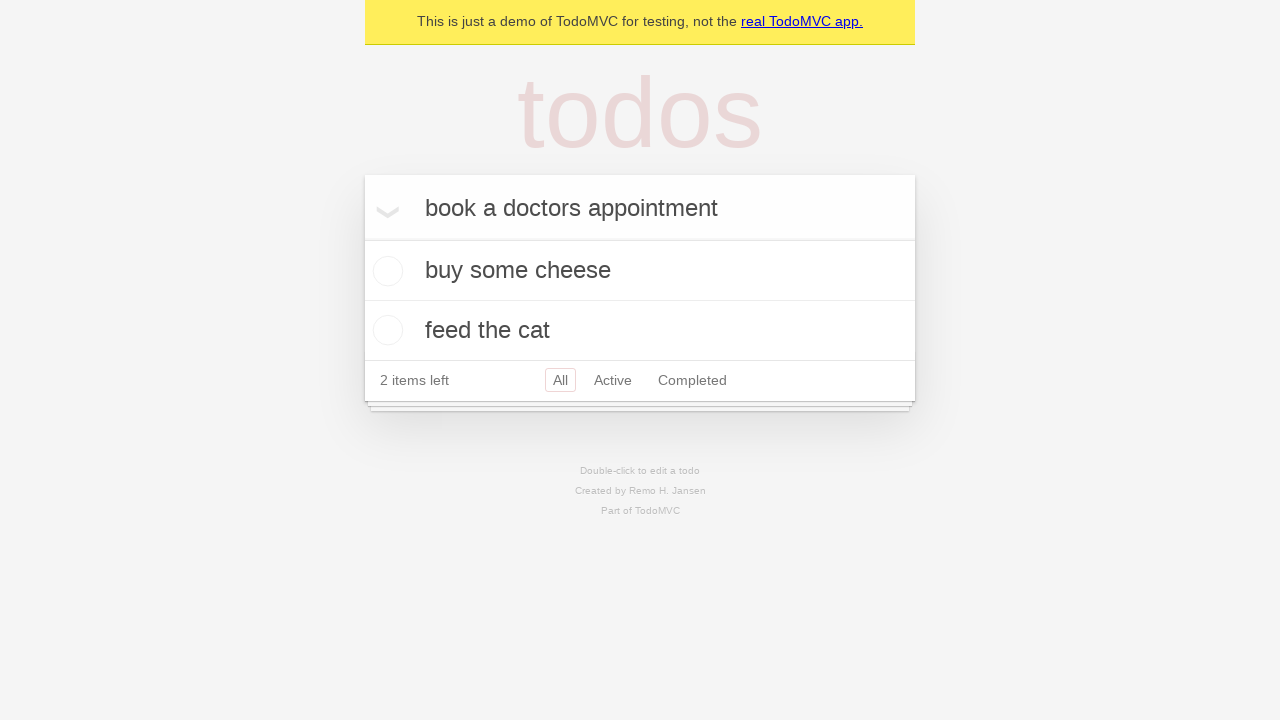

Pressed Enter to create todo 'book a doctors appointment' on internal:attr=[placeholder="What needs to be done?"i]
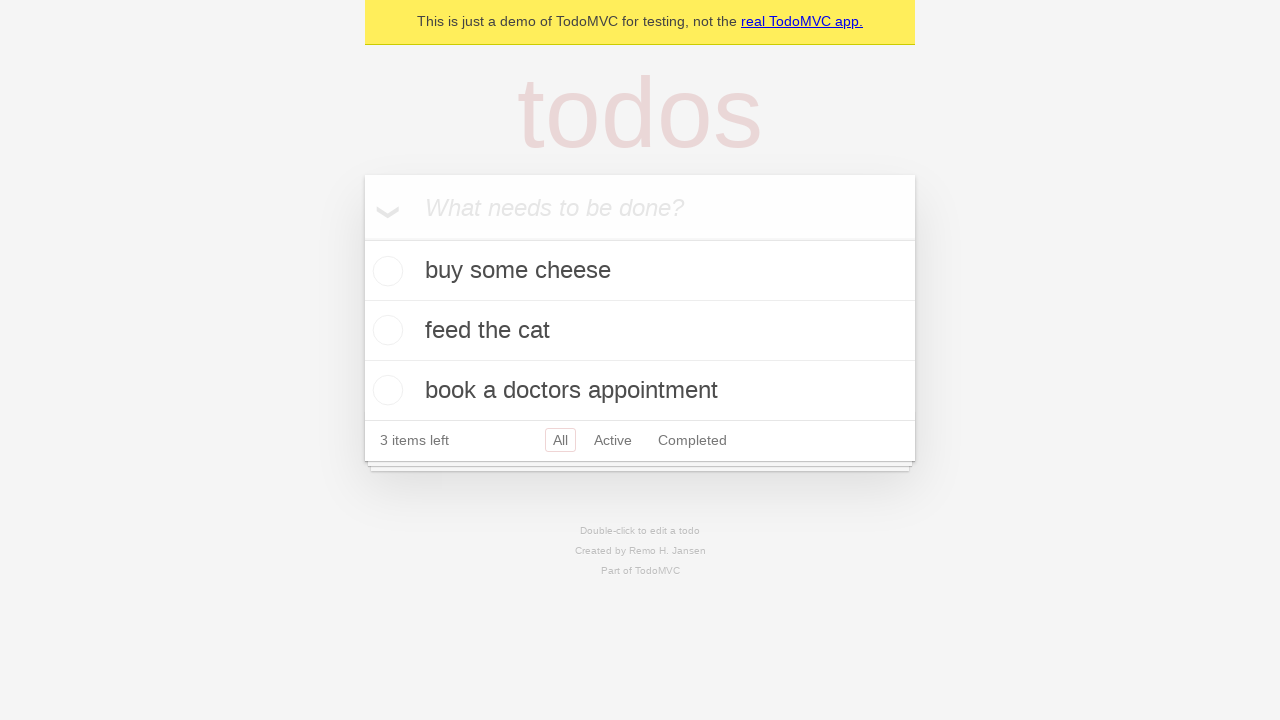

Checked the second todo item to mark it as completed at (385, 330) on internal:testid=[data-testid="todo-item"s] >> nth=1 >> internal:role=checkbox
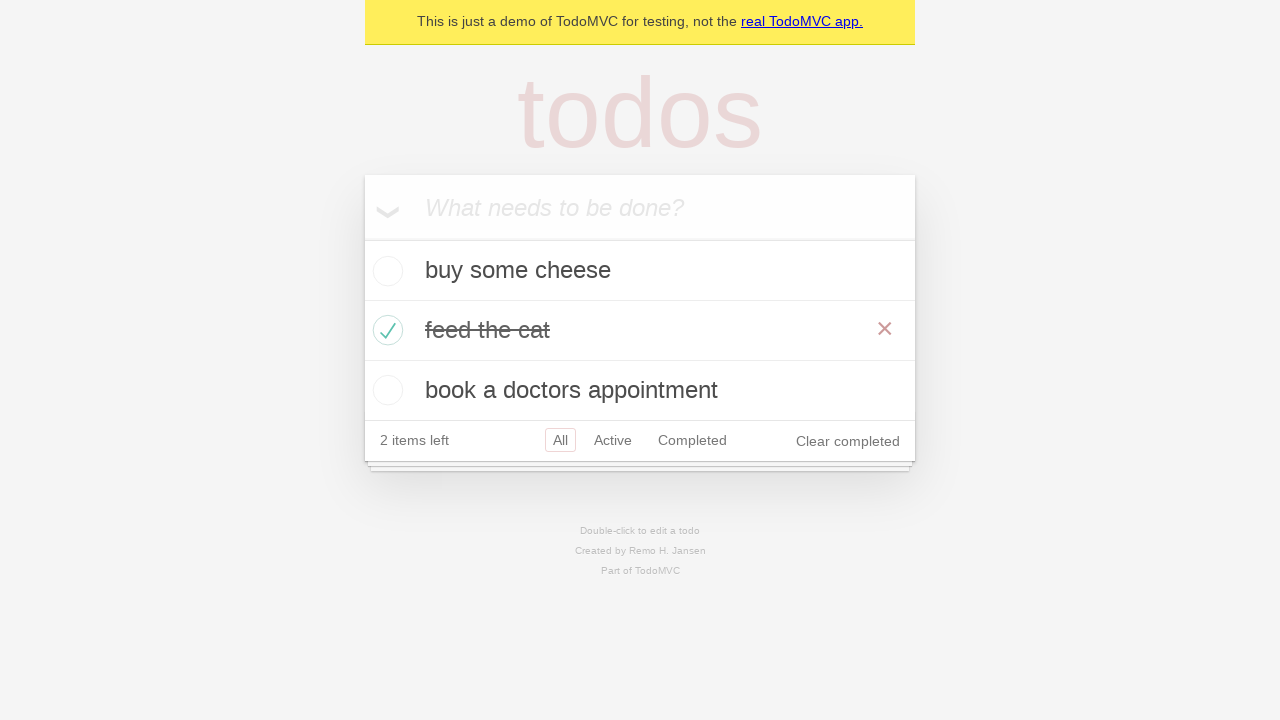

Clicked Active filter to display only non-completed items at (613, 440) on internal:role=link[name="Active"i]
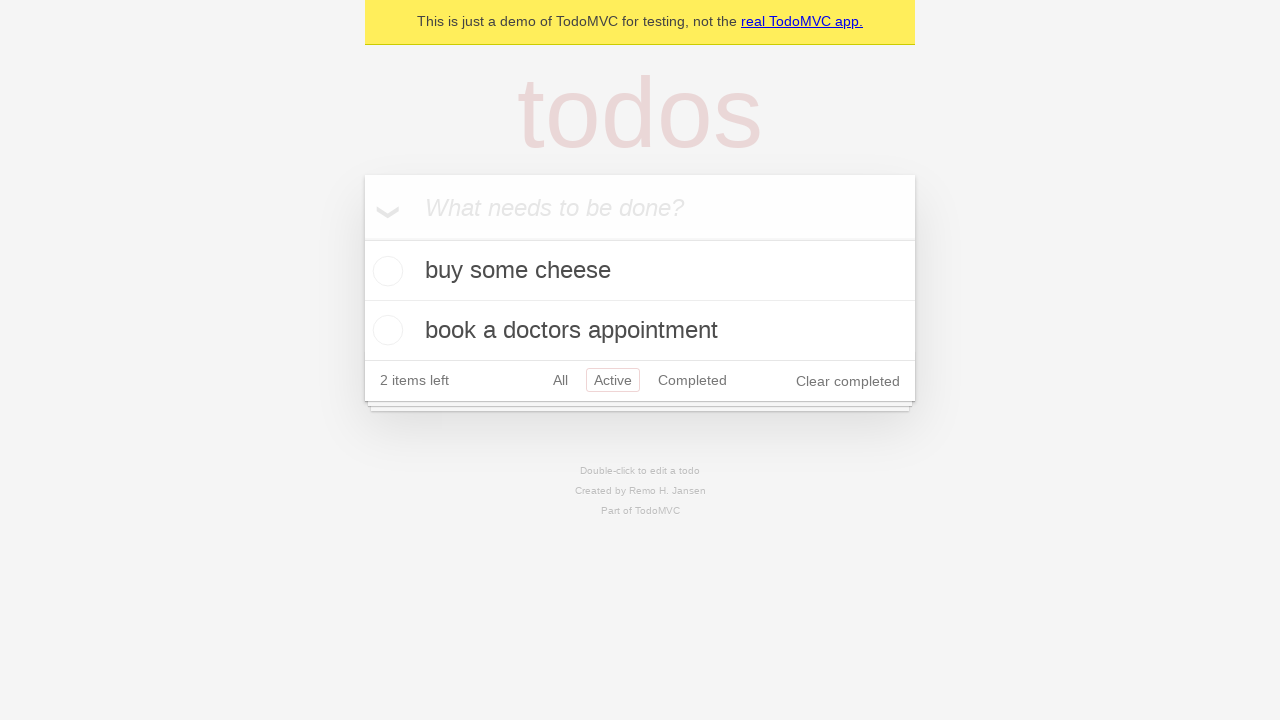

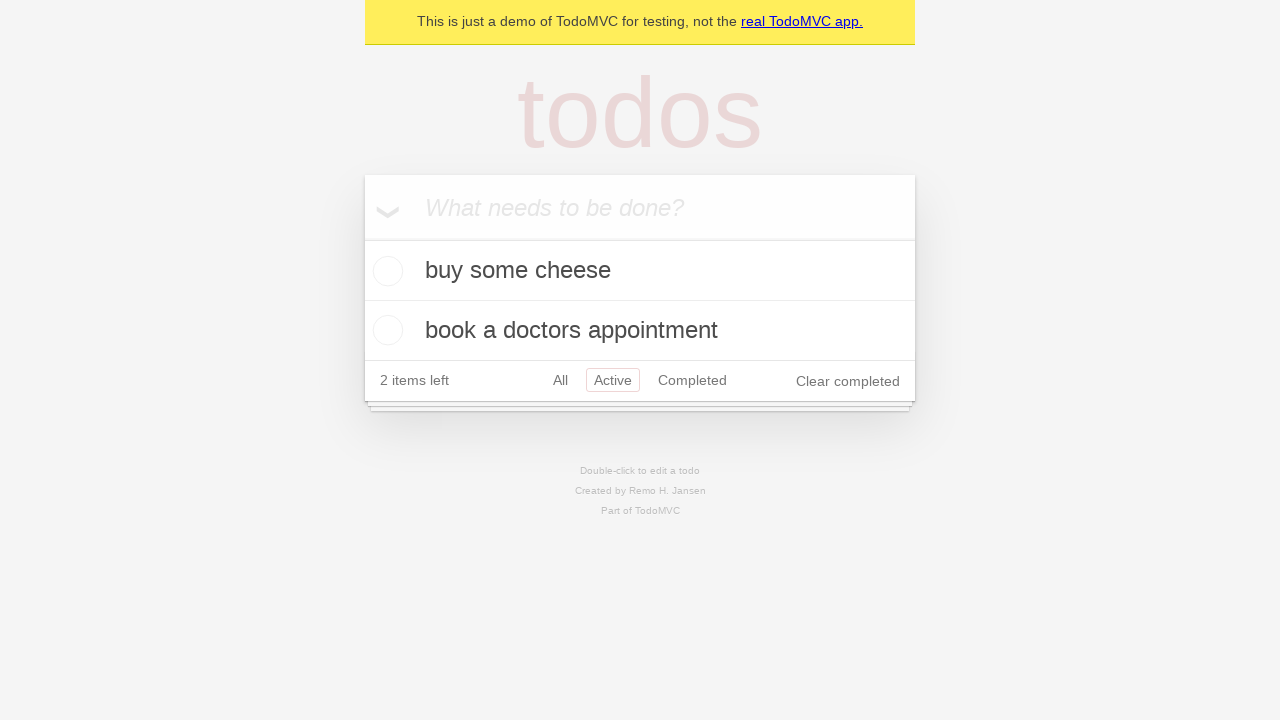